Tests filling in username and password text fields on the Saucedemo login page

Starting URL: https://www.saucedemo.com/

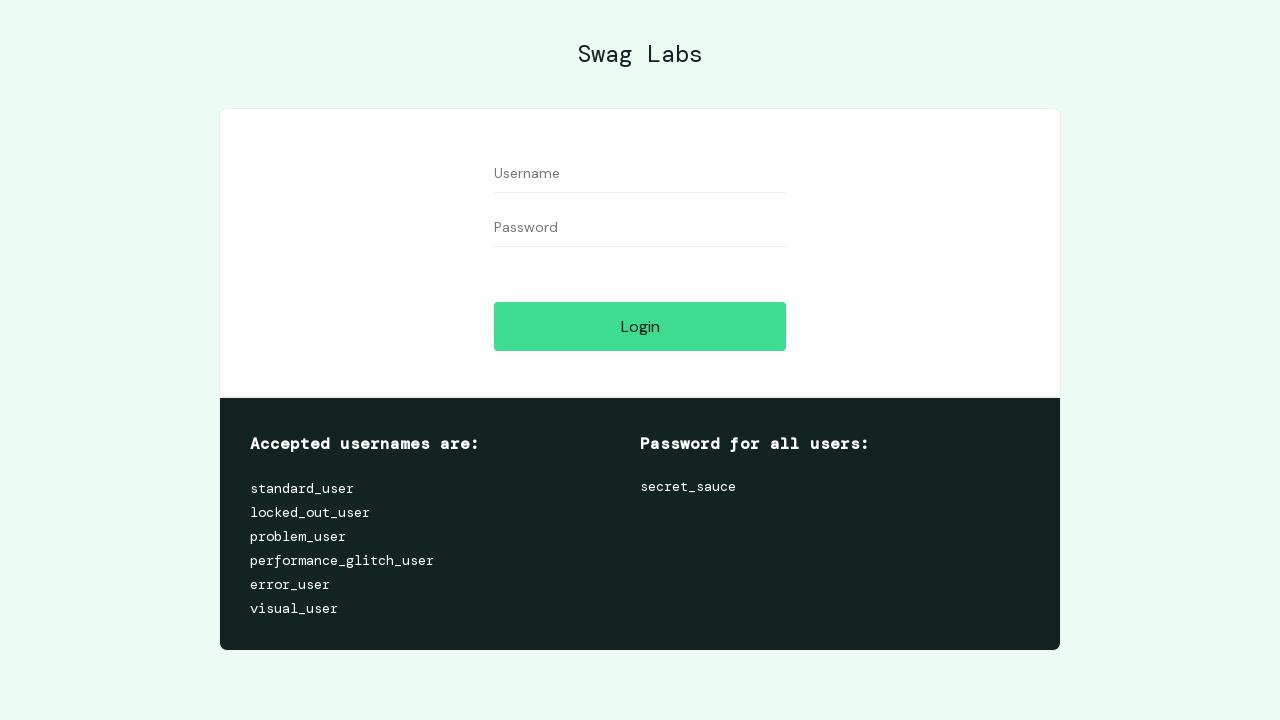

Filled username field with 'standard_user' on #user-name
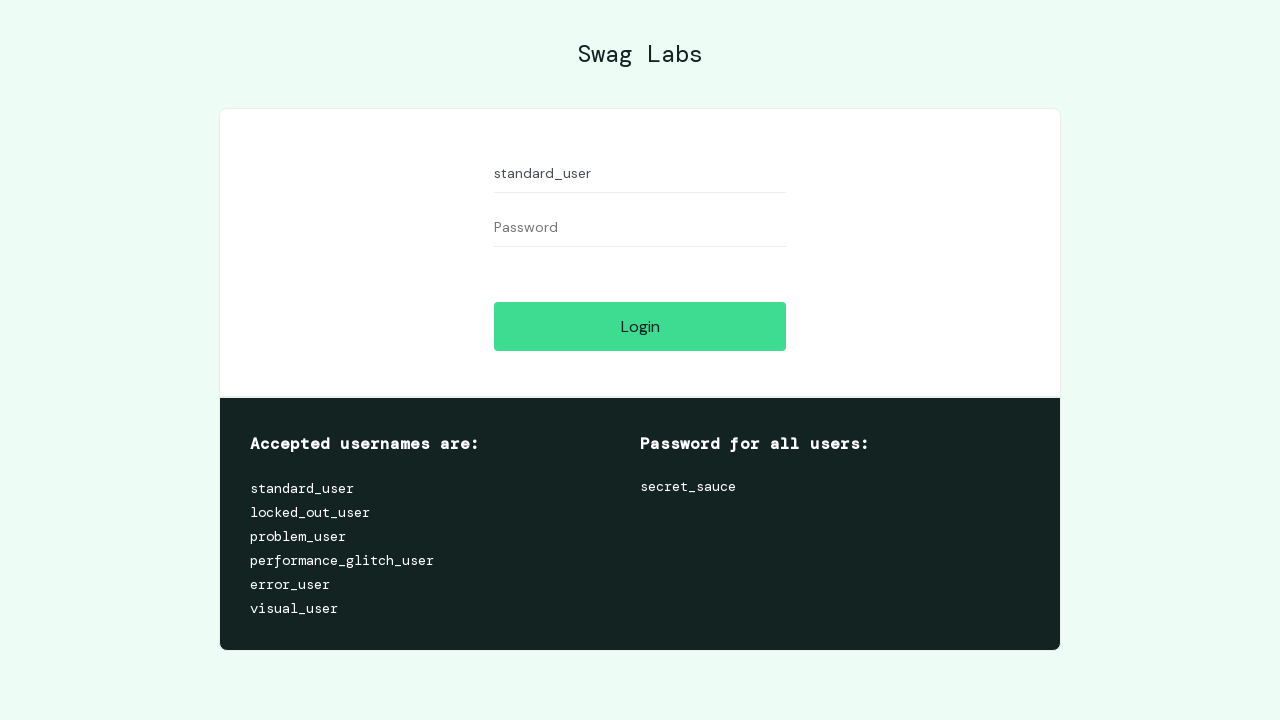

Filled password field with 'secret_sauce' on #password
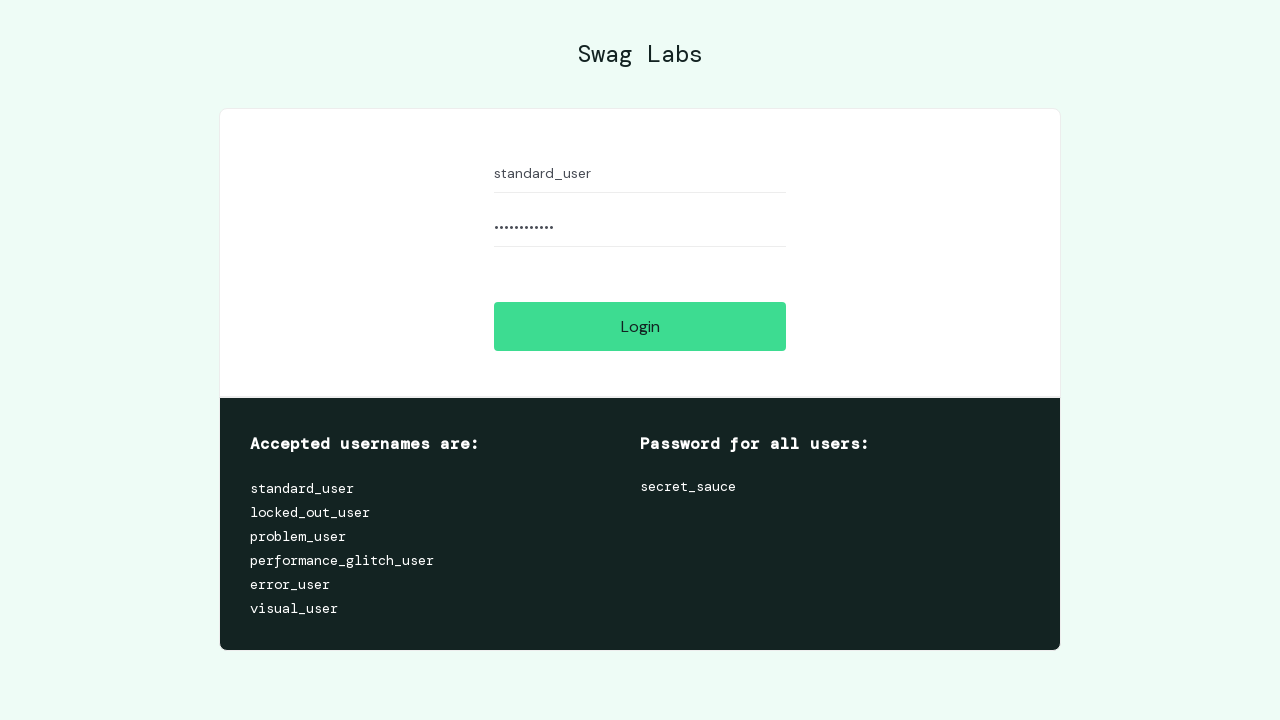

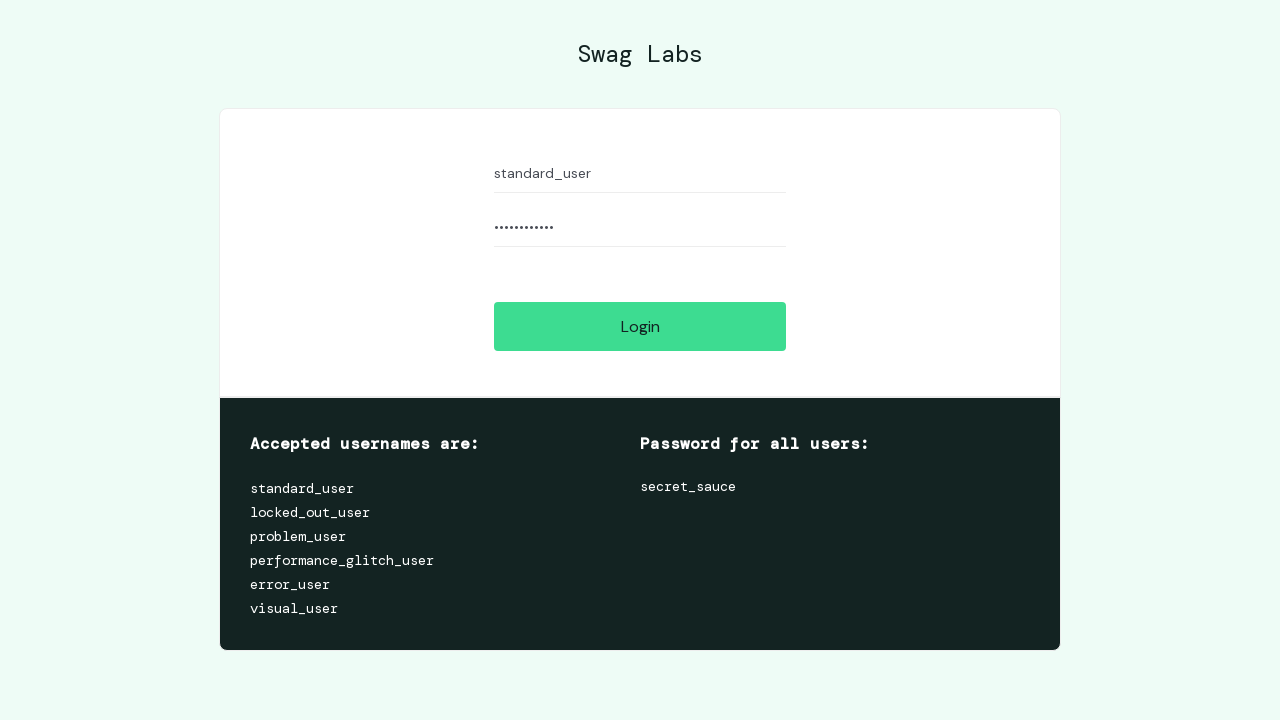